Tests keyboard key press functionality by sending Space and Left arrow keys to a target element and verifying the displayed result text confirms the correct key was pressed.

Starting URL: http://the-internet.herokuapp.com/key_presses

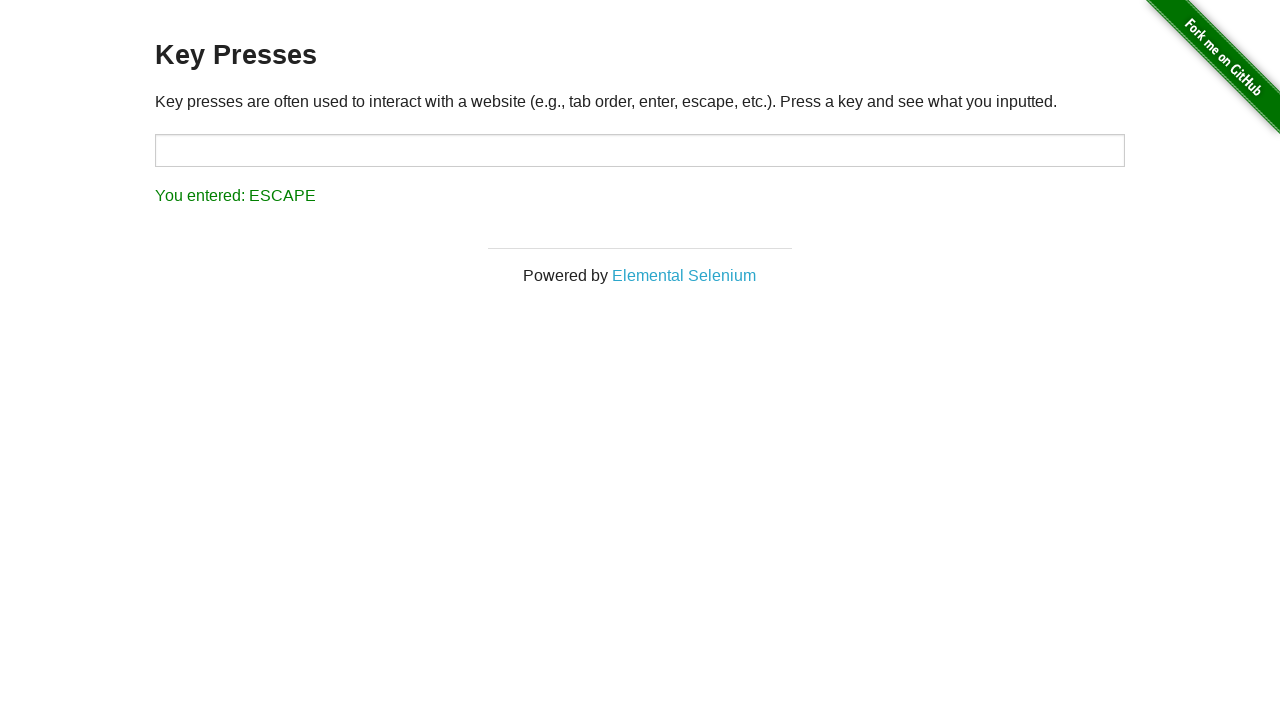

Pressed Space key on target element on #target
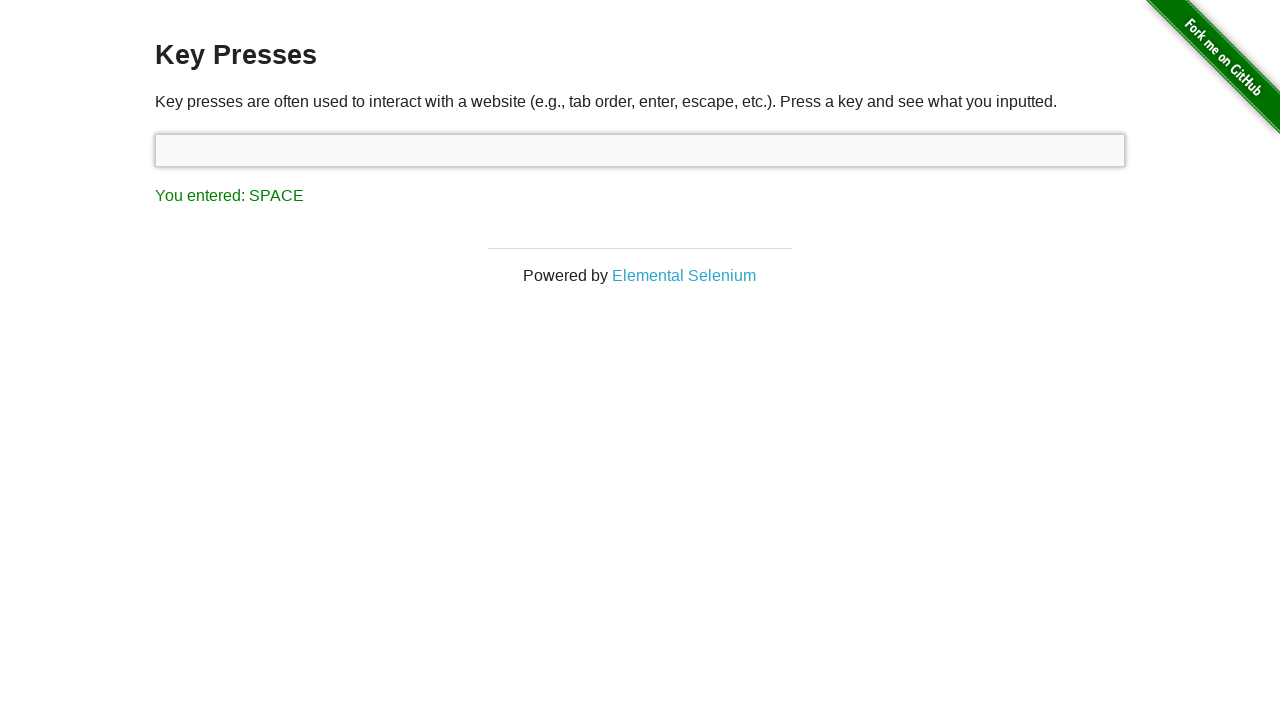

Verified Space key result text displayed correctly
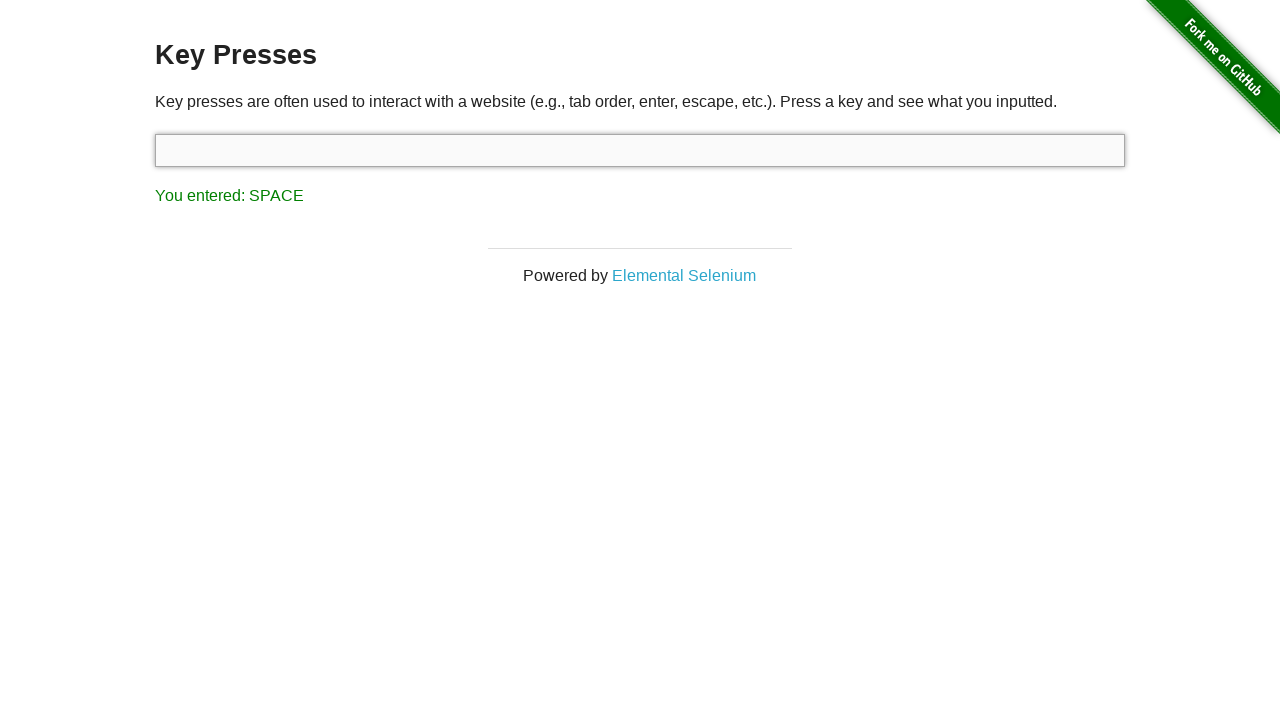

Pressed Left arrow key on target element on #target
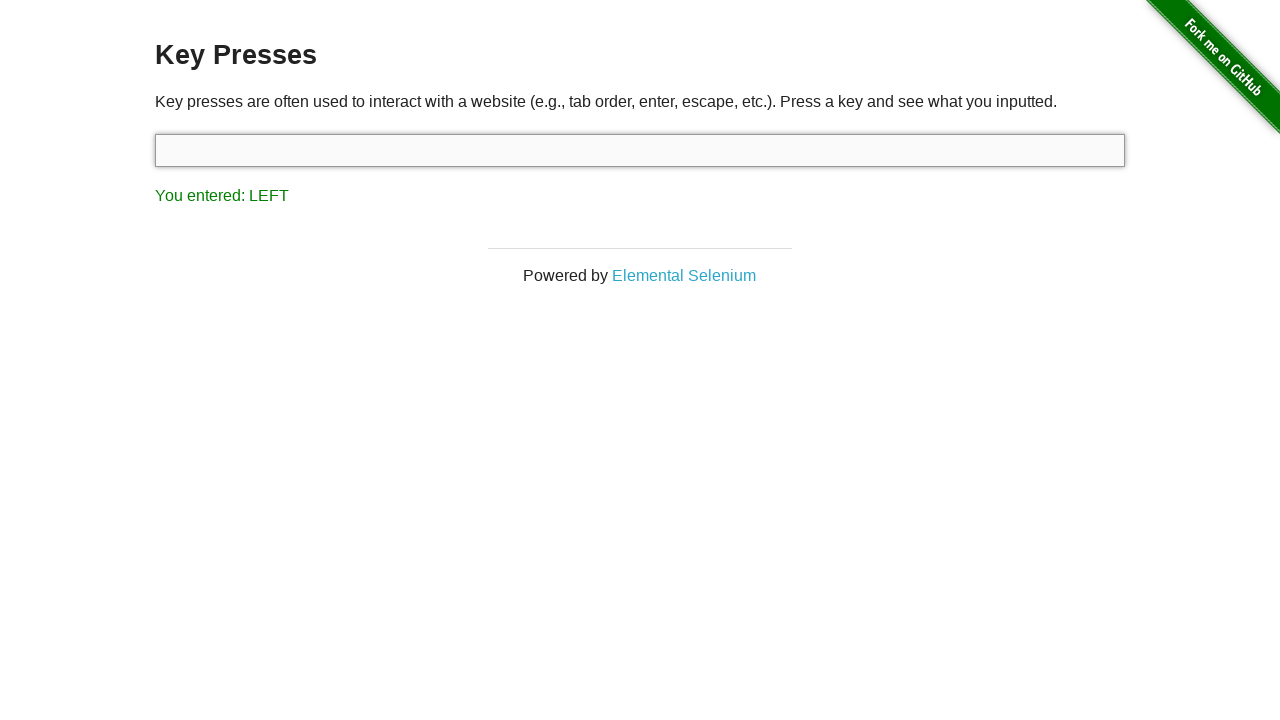

Verified Left arrow key result text displayed correctly
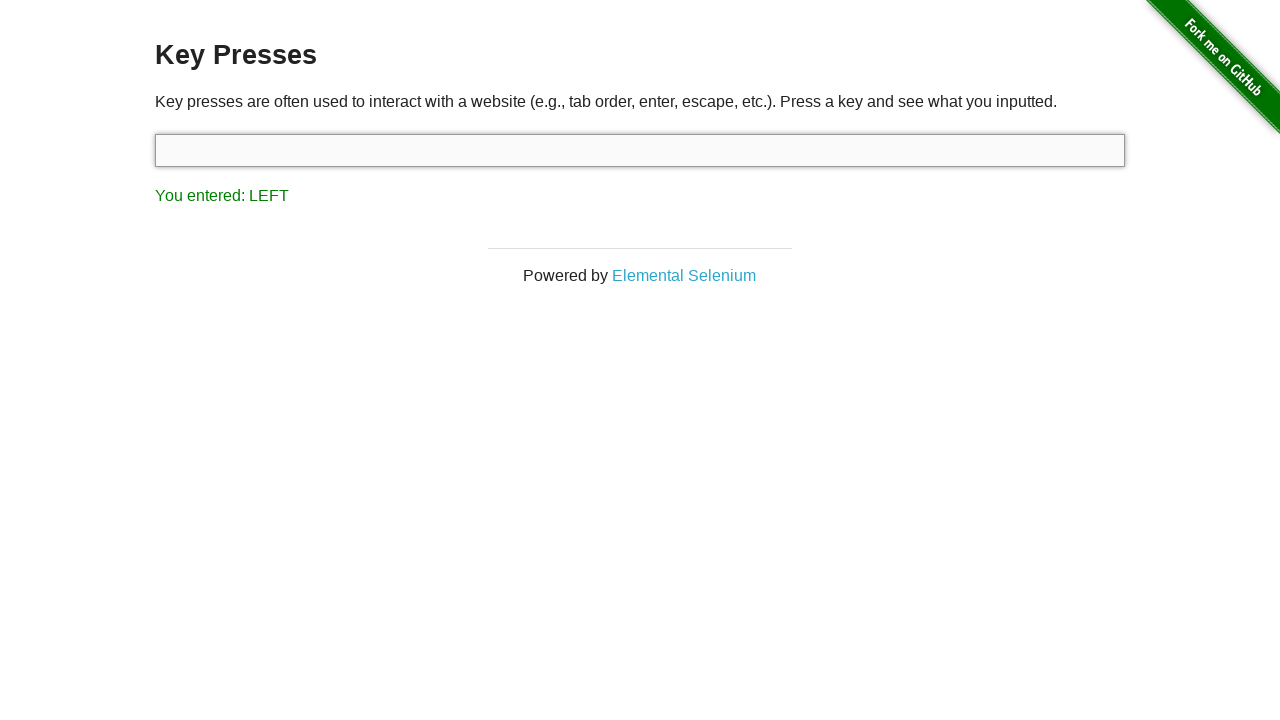

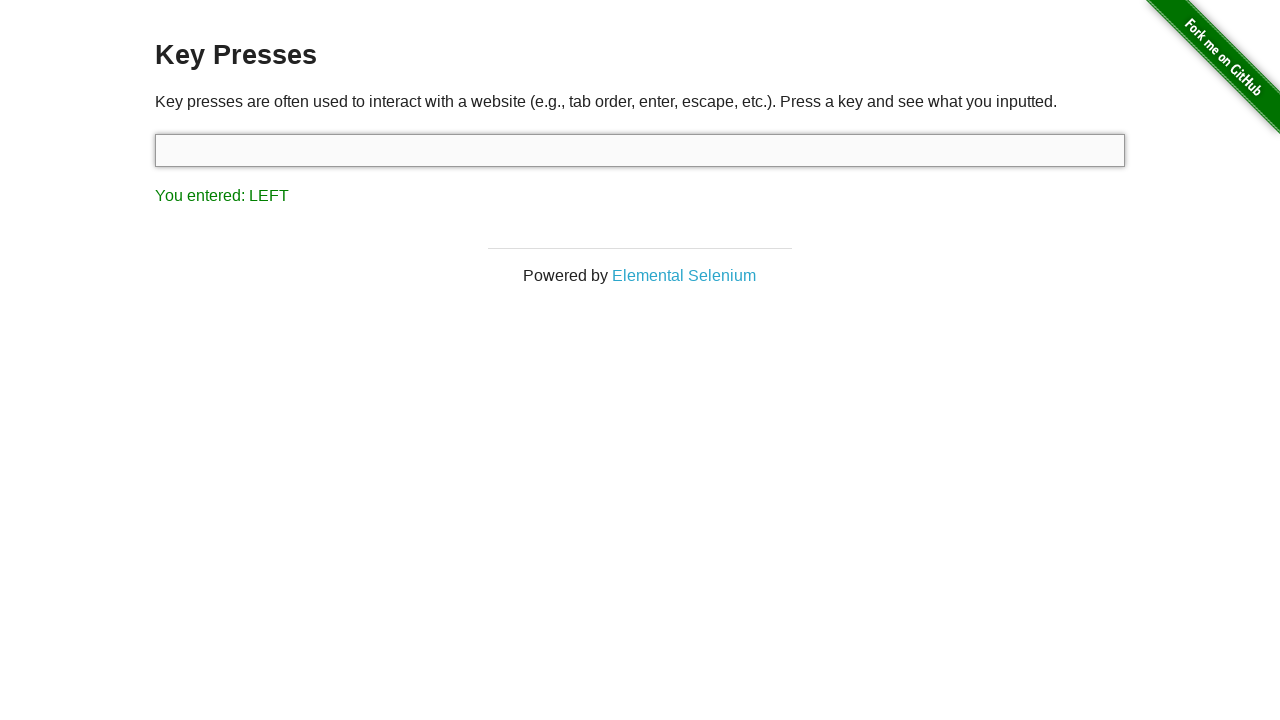